Tests jQuery UI date picker functionality by navigating through months/years and selecting a specific date

Starting URL: https://jqueryui.com/datepicker/

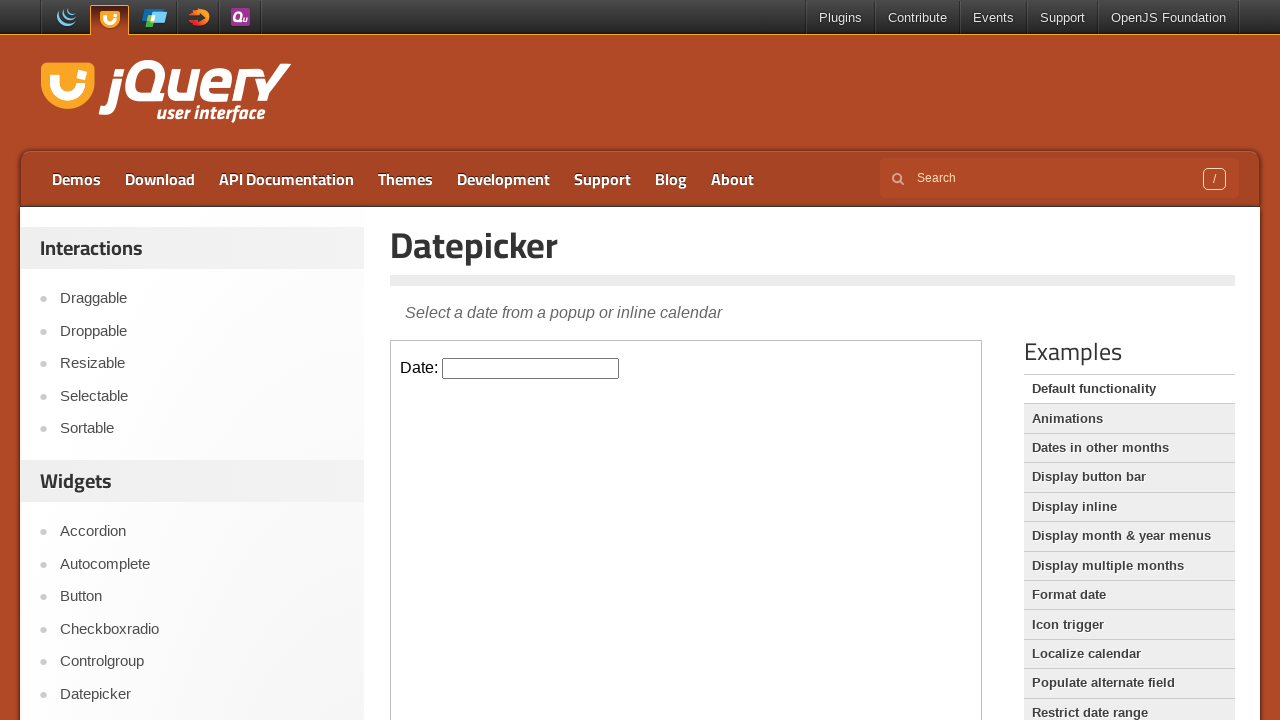

Located demo iframe
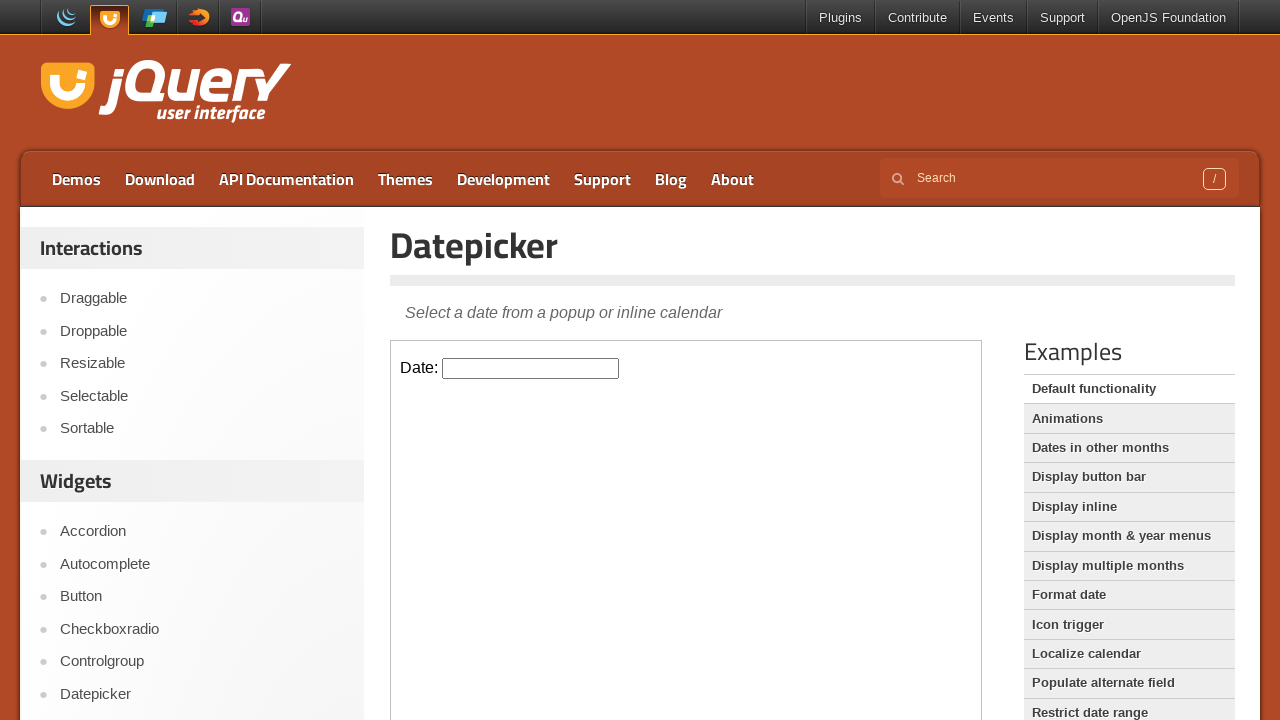

Clicked date picker input to open calendar at (531, 368) on iframe.demo-frame >> internal:control=enter-frame >> input#datepicker
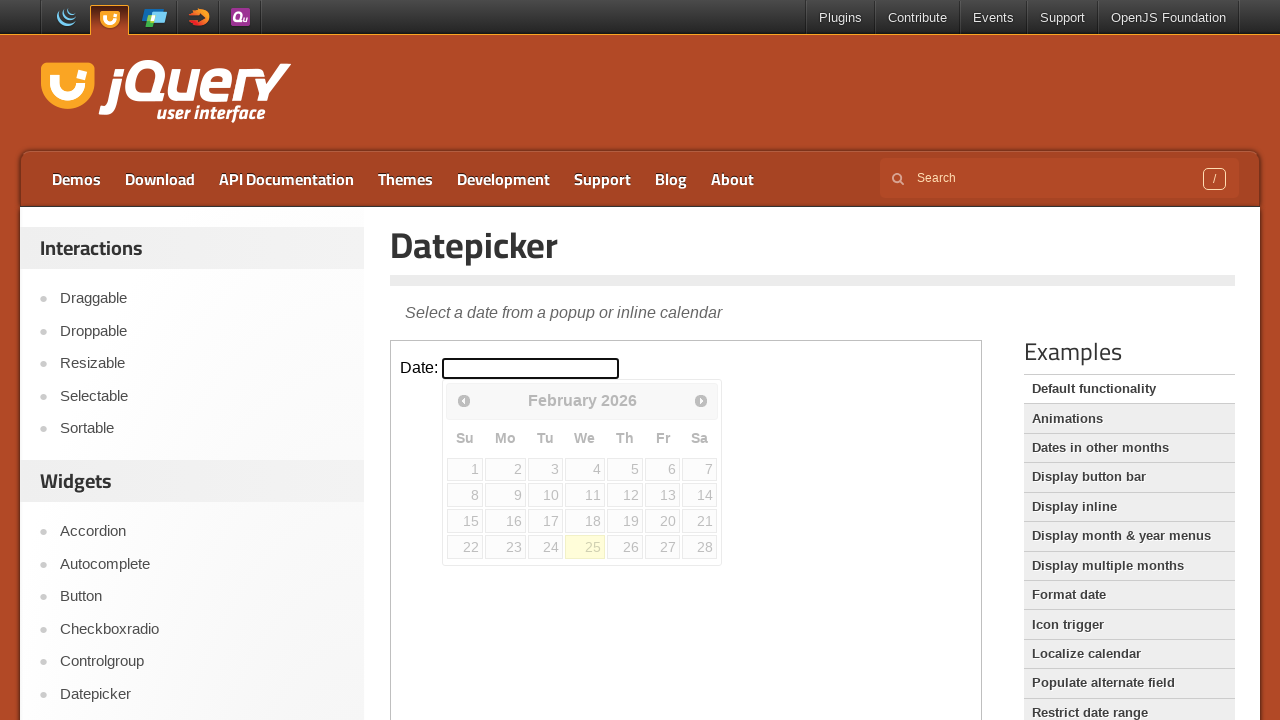

Checked current month/year: February 2026
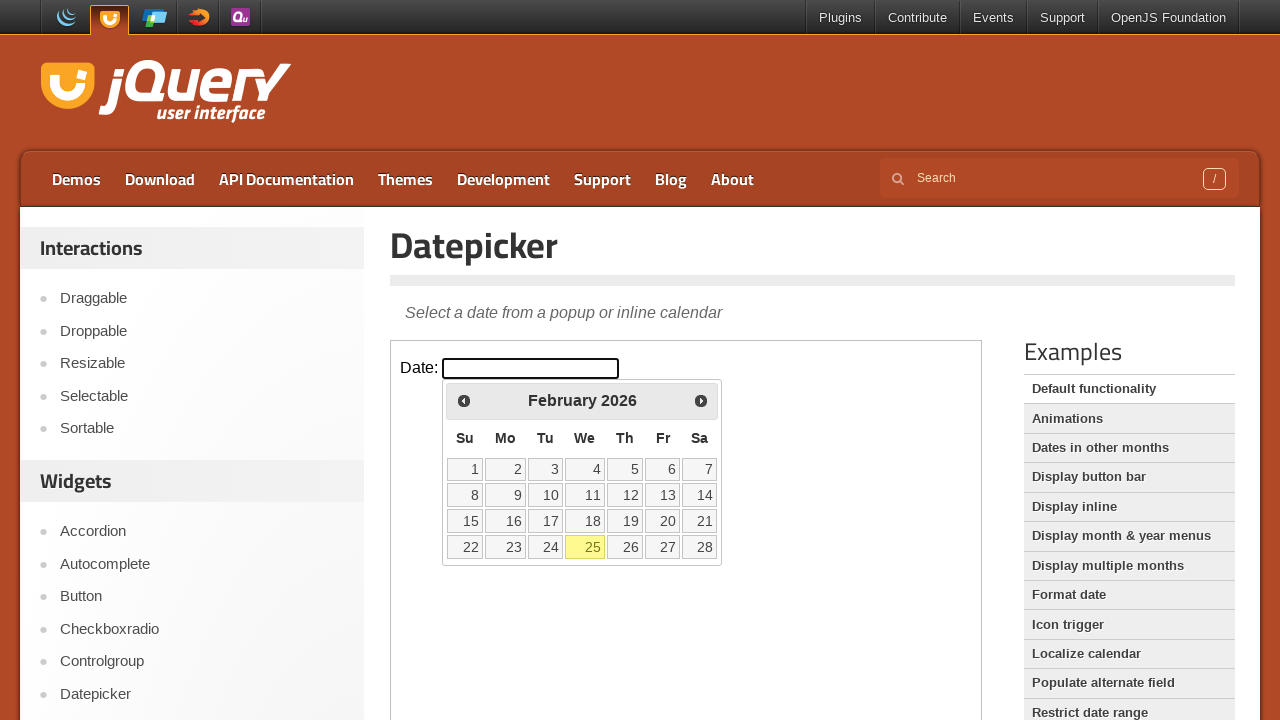

Clicked next month button to navigate forward at (701, 400) on iframe.demo-frame >> internal:control=enter-frame >> span.ui-icon.ui-icon-circle
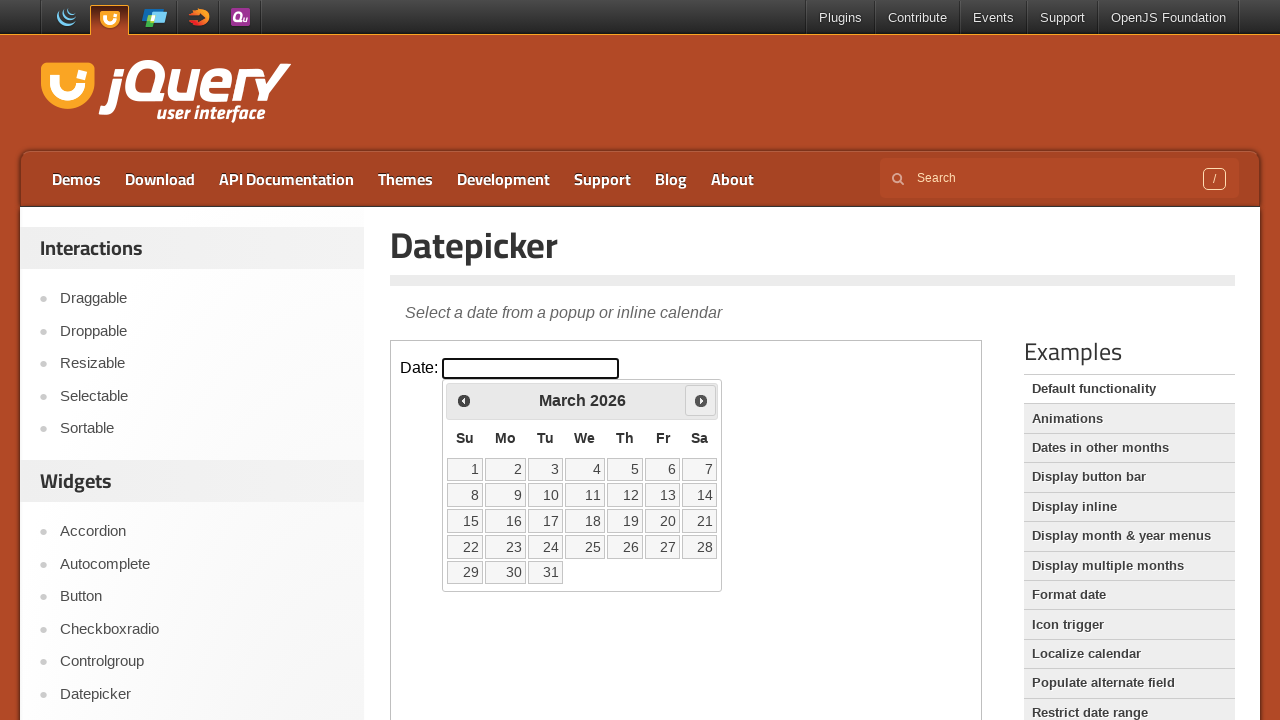

Checked current month/year: March 2026
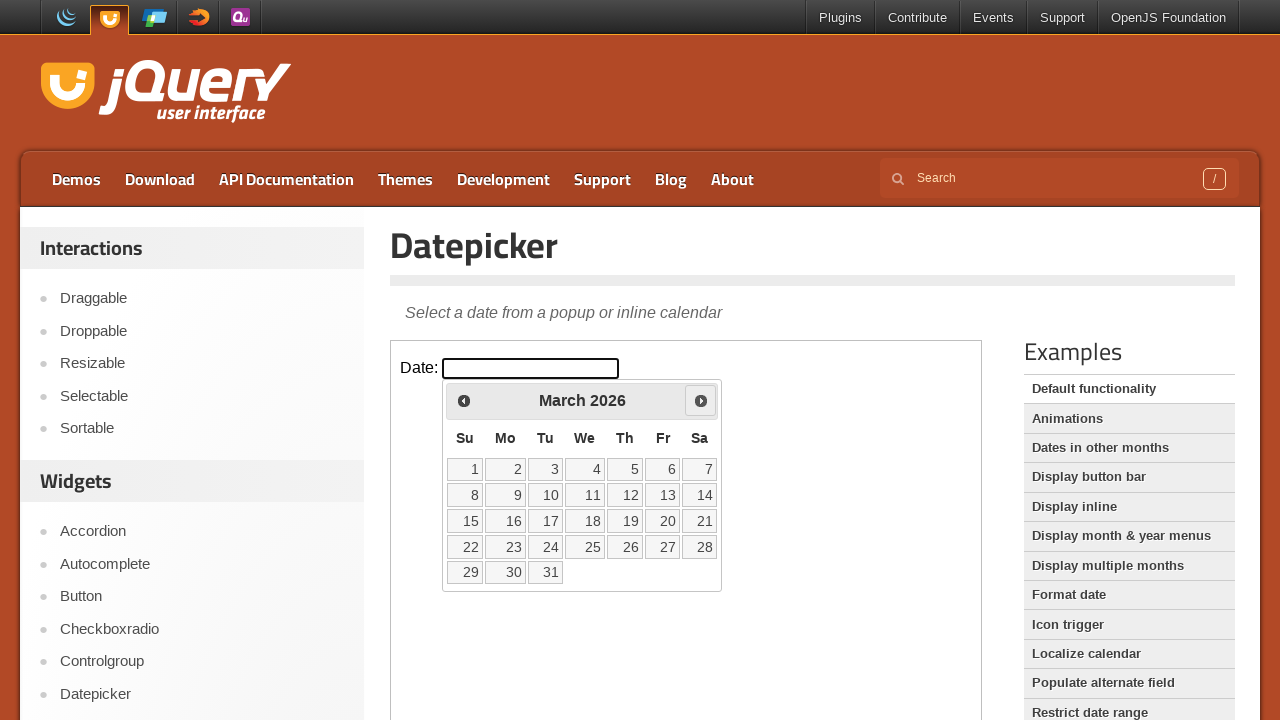

Clicked next month button to navigate forward at (701, 400) on iframe.demo-frame >> internal:control=enter-frame >> span.ui-icon.ui-icon-circle
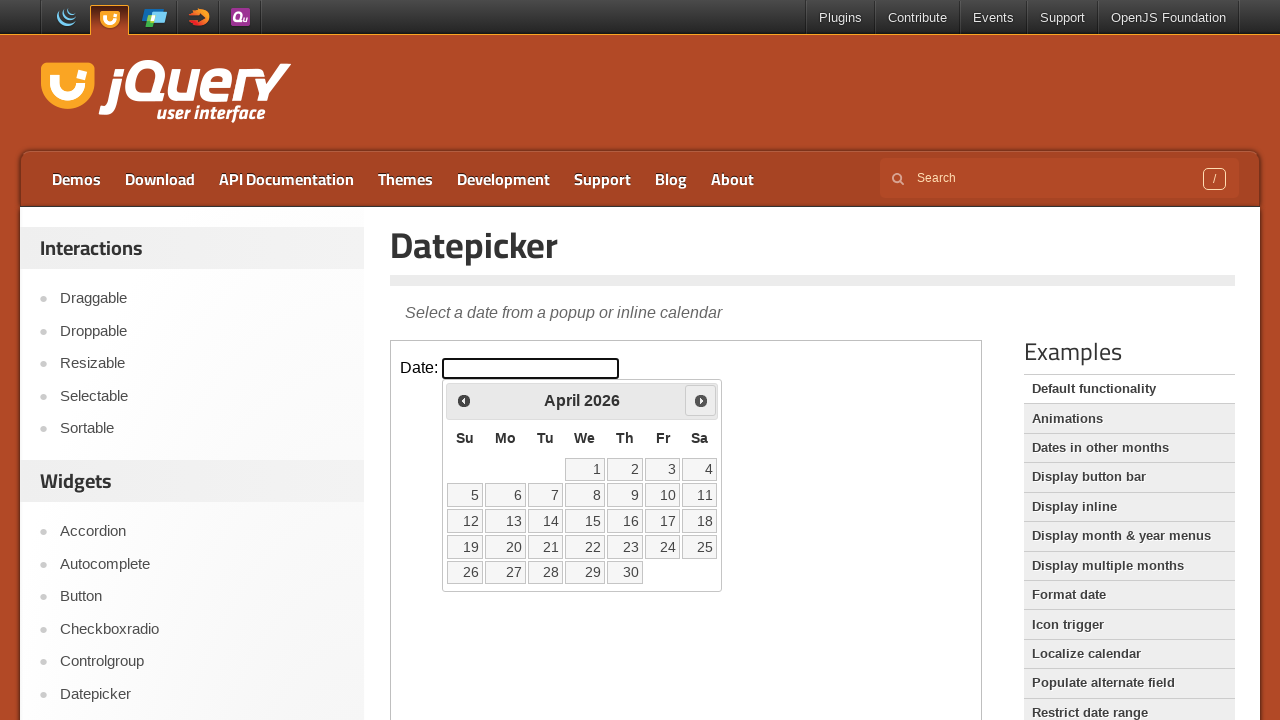

Checked current month/year: April 2026
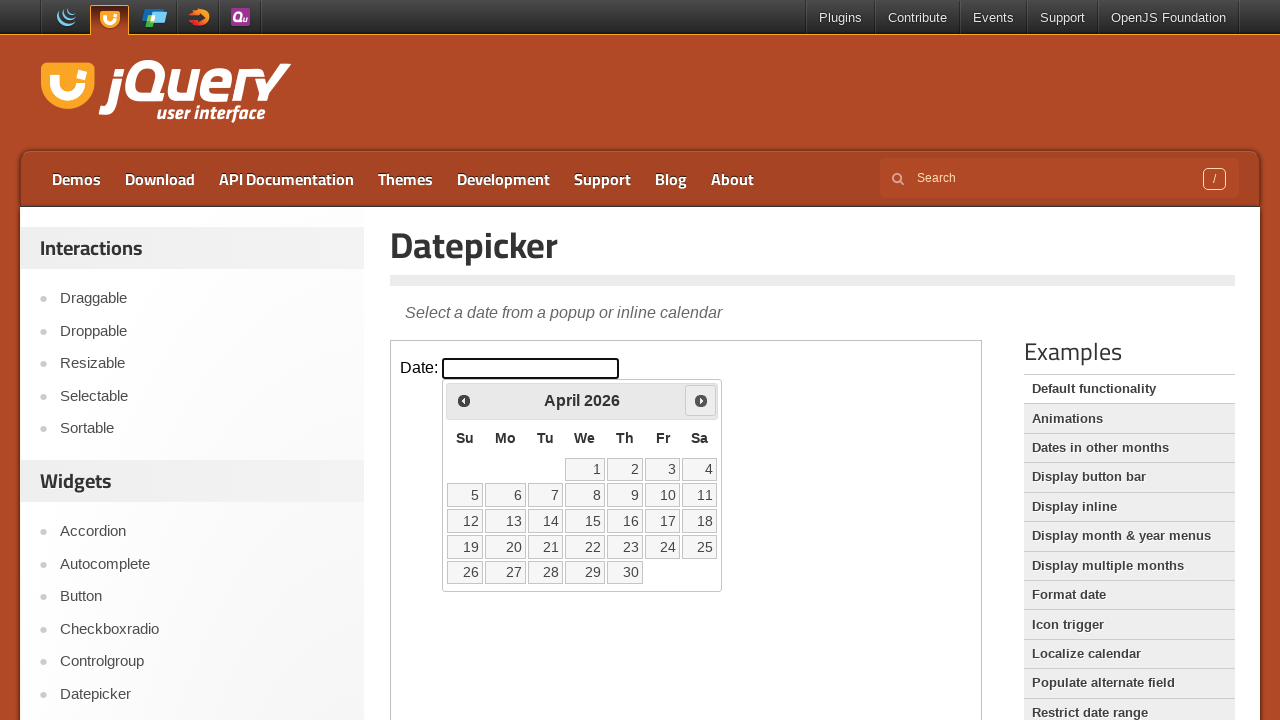

Clicked next month button to navigate forward at (701, 400) on iframe.demo-frame >> internal:control=enter-frame >> span.ui-icon.ui-icon-circle
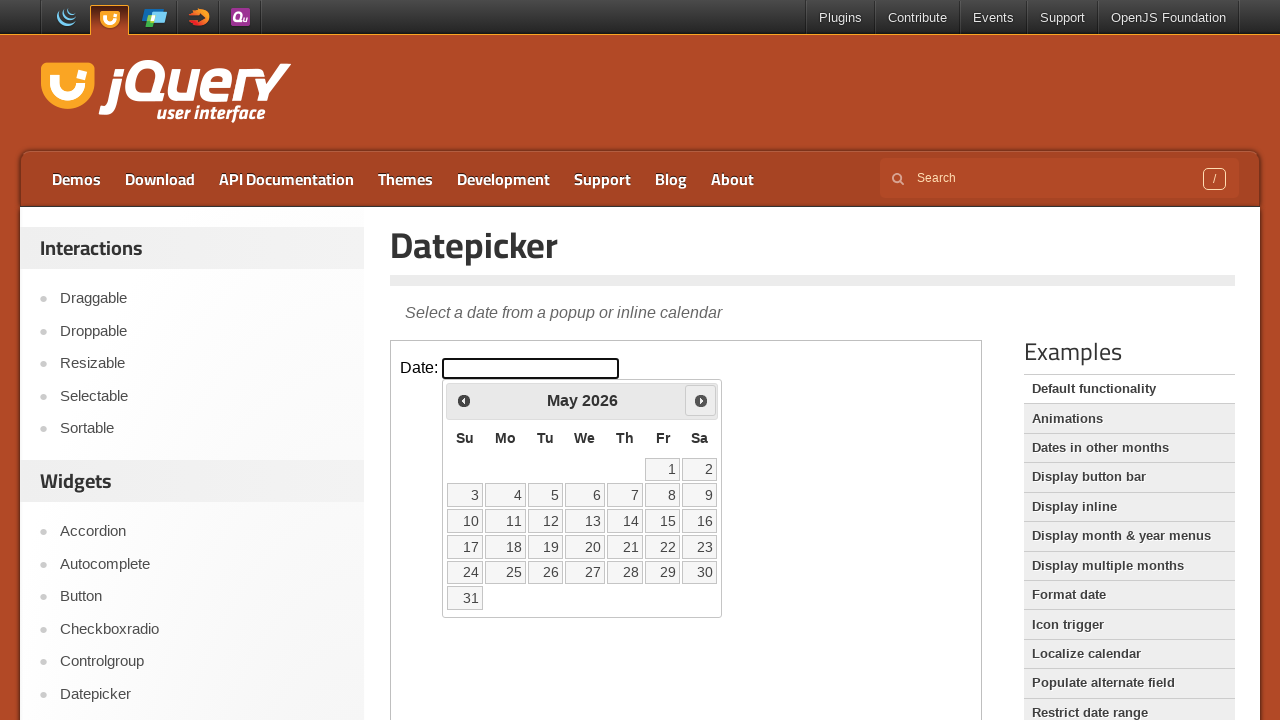

Checked current month/year: May 2026
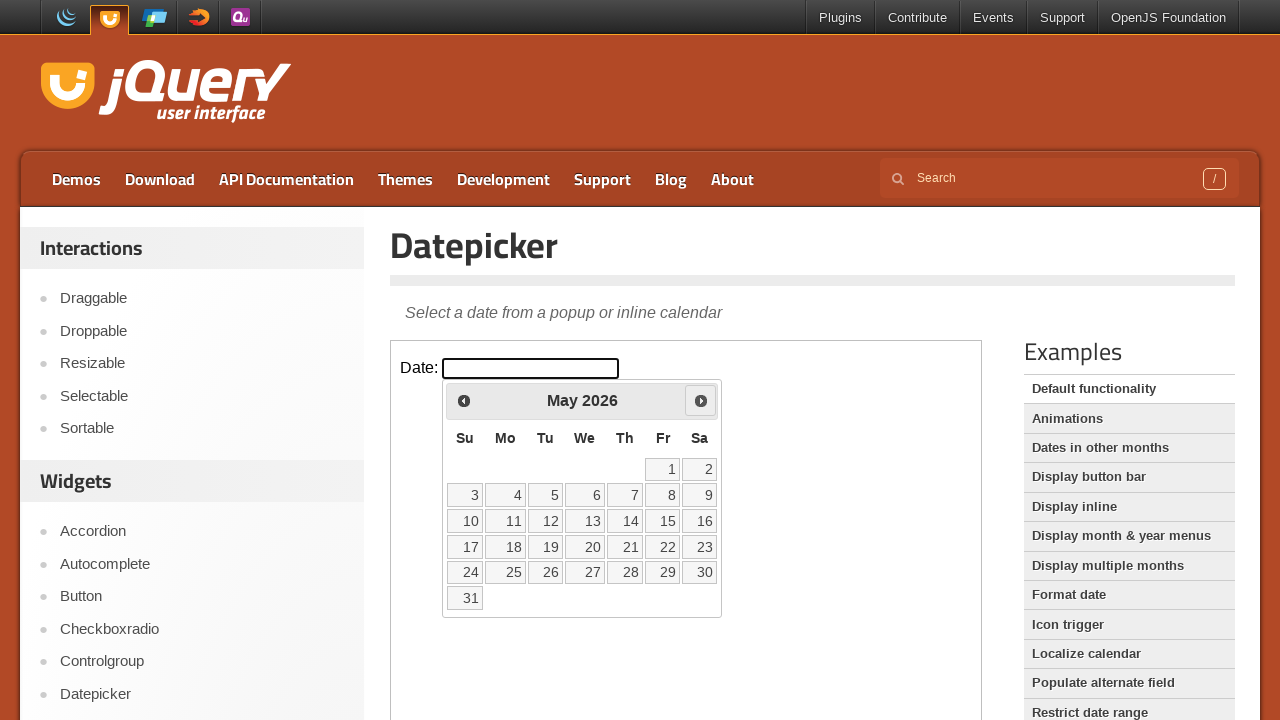

Clicked next month button to navigate forward at (701, 400) on iframe.demo-frame >> internal:control=enter-frame >> span.ui-icon.ui-icon-circle
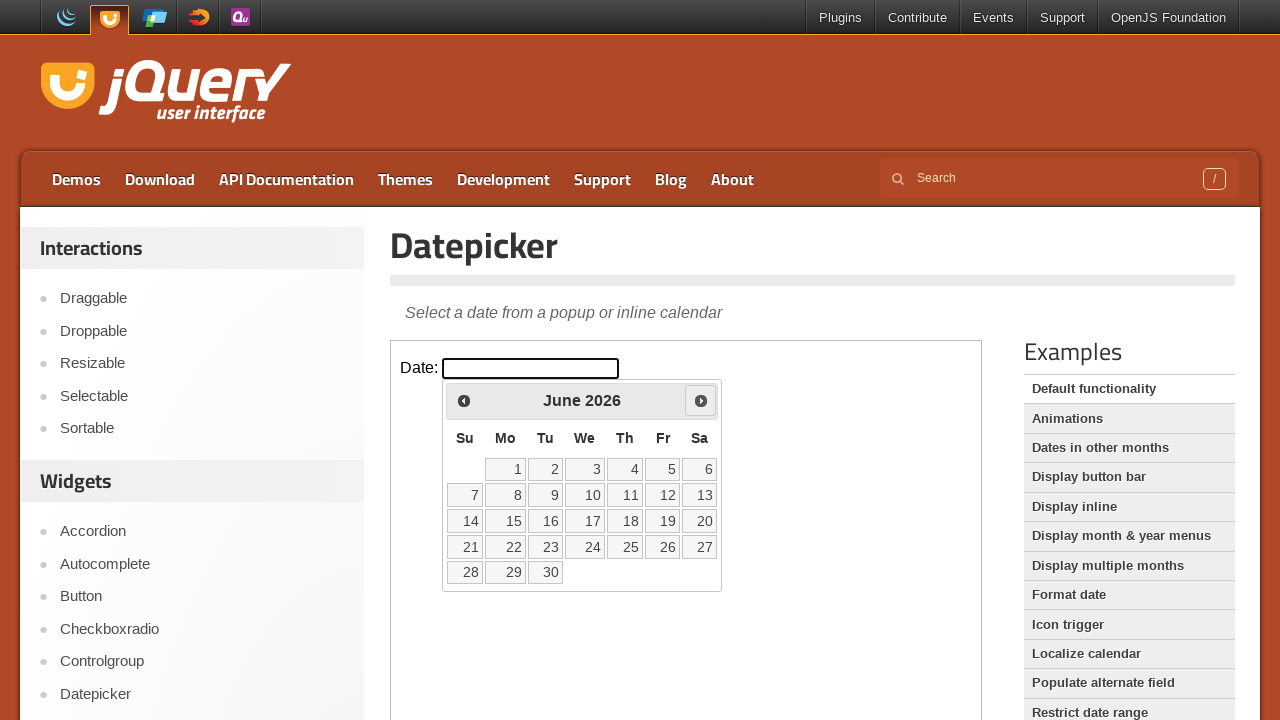

Checked current month/year: June 2026
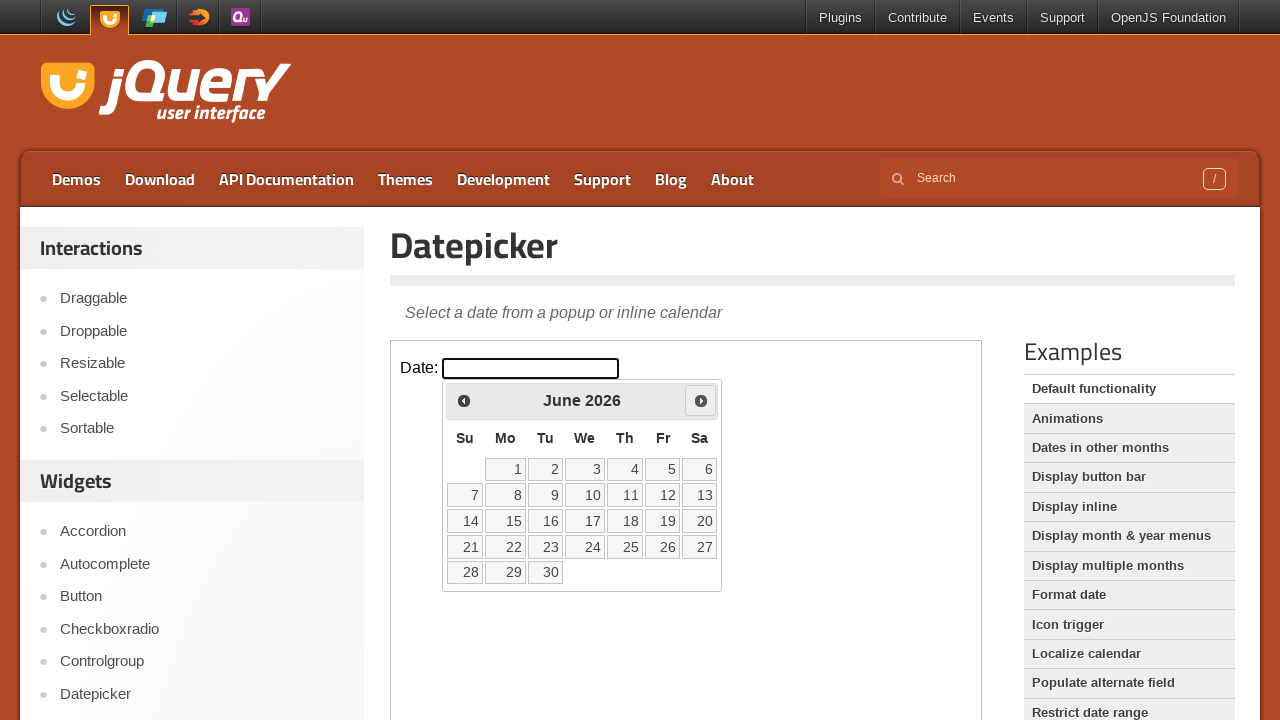

Clicked next month button to navigate forward at (701, 400) on iframe.demo-frame >> internal:control=enter-frame >> span.ui-icon.ui-icon-circle
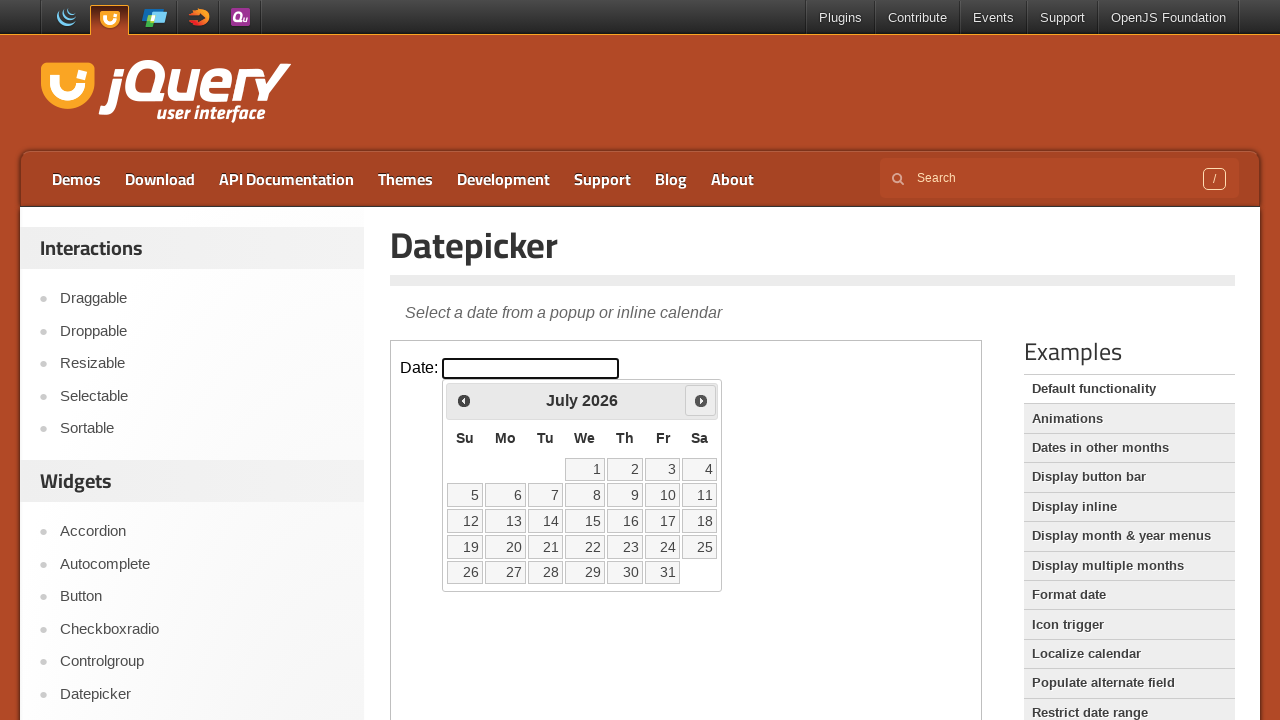

Checked current month/year: July 2026
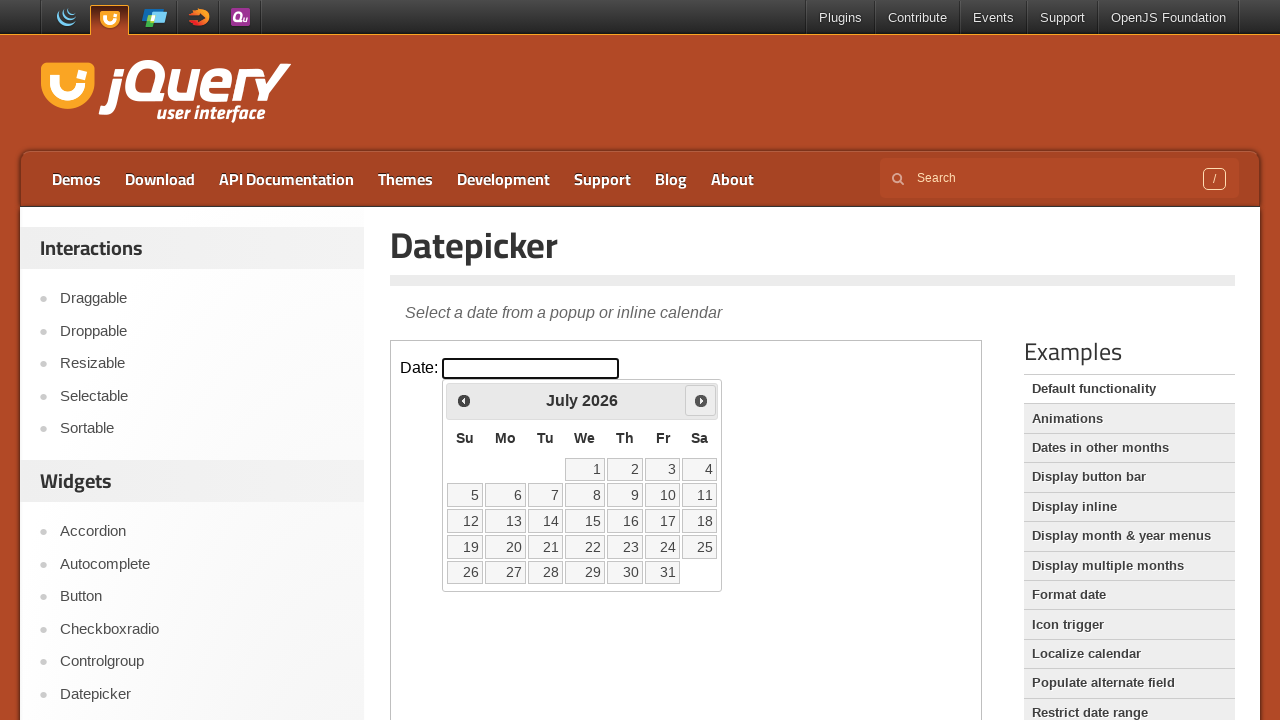

Clicked next month button to navigate forward at (701, 400) on iframe.demo-frame >> internal:control=enter-frame >> span.ui-icon.ui-icon-circle
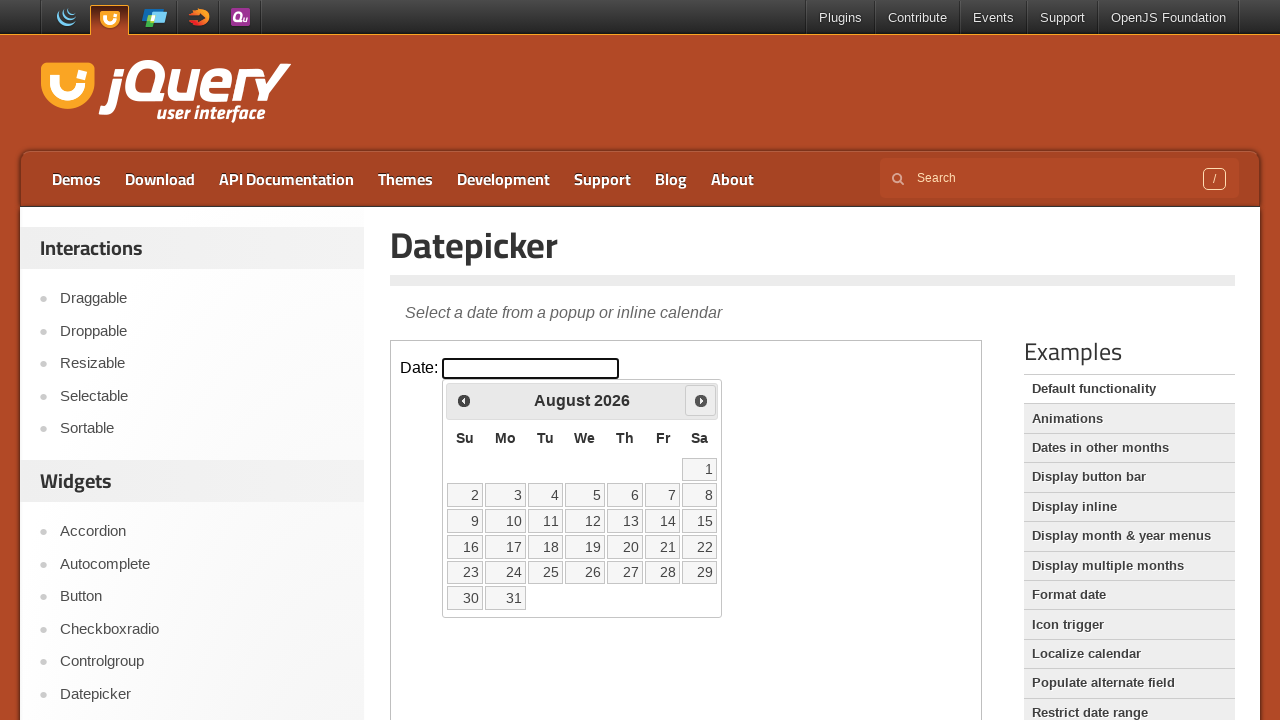

Checked current month/year: August 2026
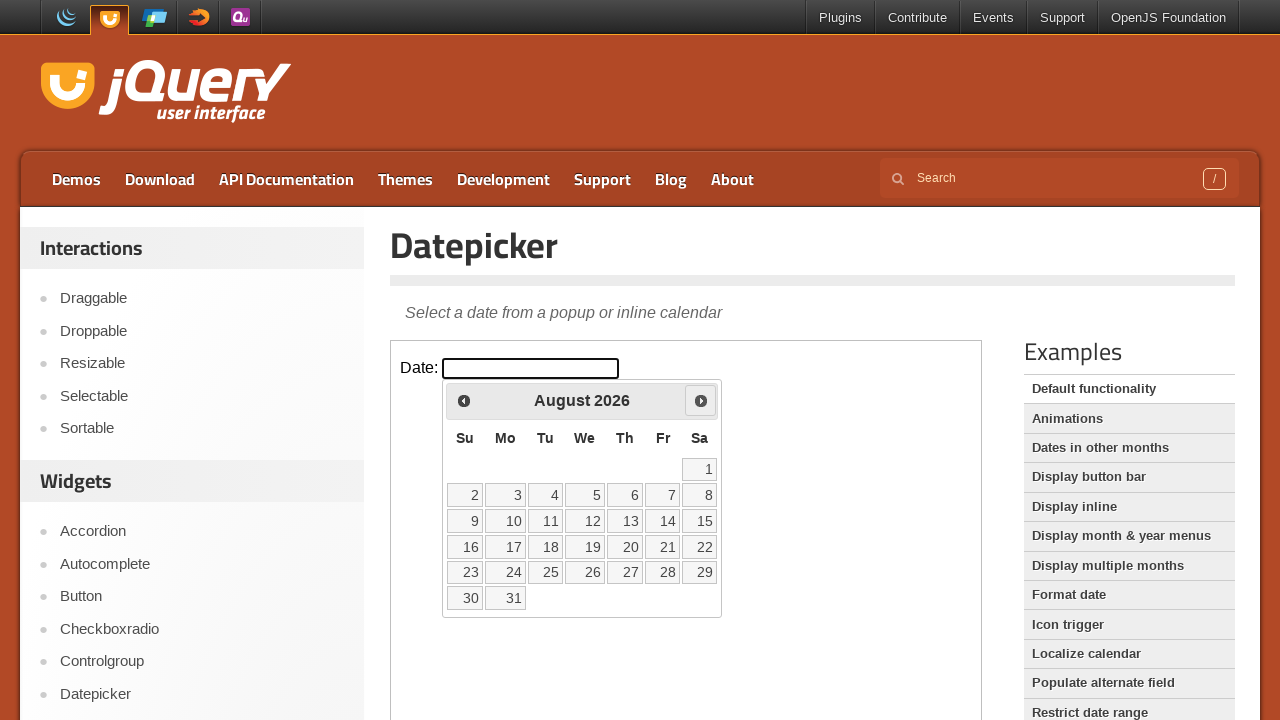

Clicked next month button to navigate forward at (701, 400) on iframe.demo-frame >> internal:control=enter-frame >> span.ui-icon.ui-icon-circle
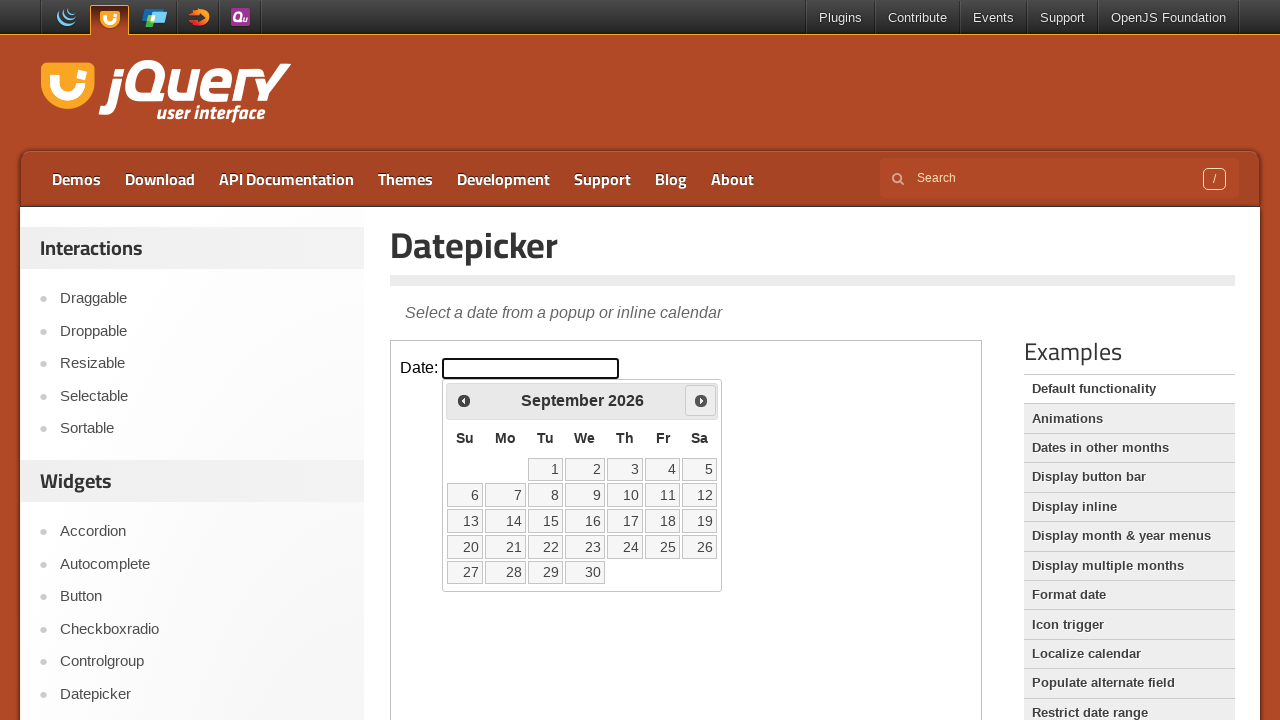

Checked current month/year: September 2026
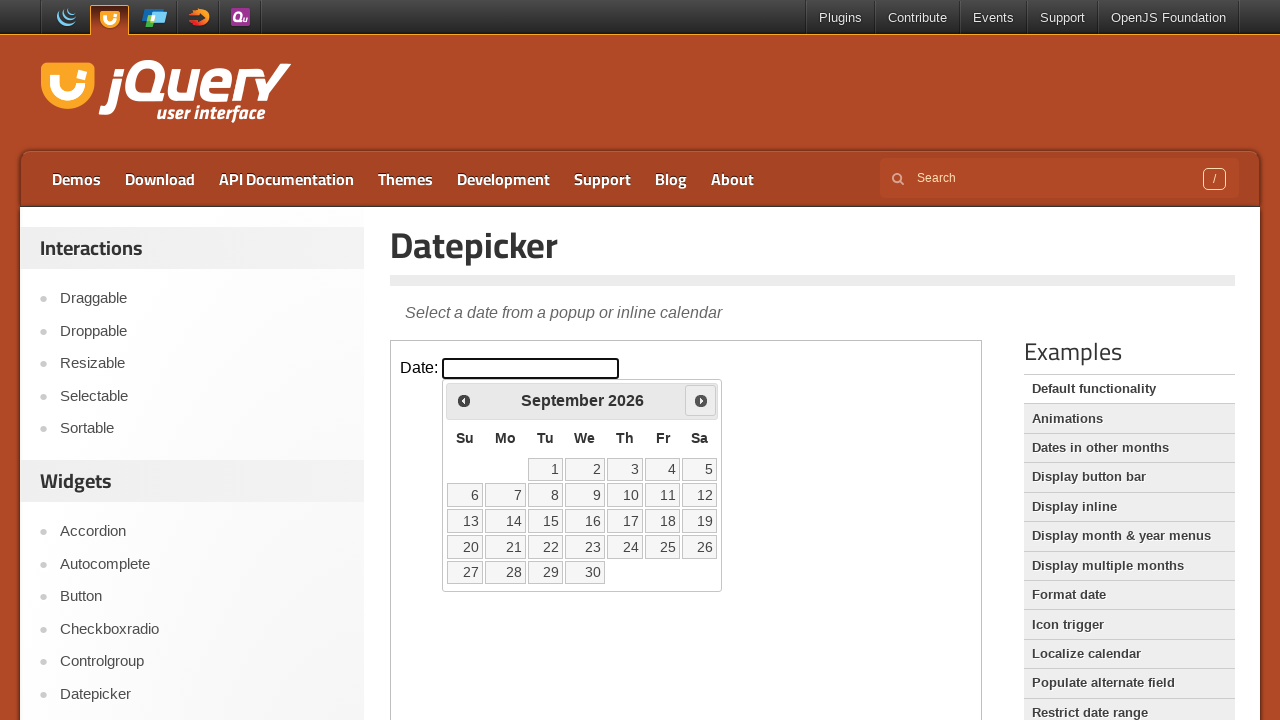

Clicked next month button to navigate forward at (701, 400) on iframe.demo-frame >> internal:control=enter-frame >> span.ui-icon.ui-icon-circle
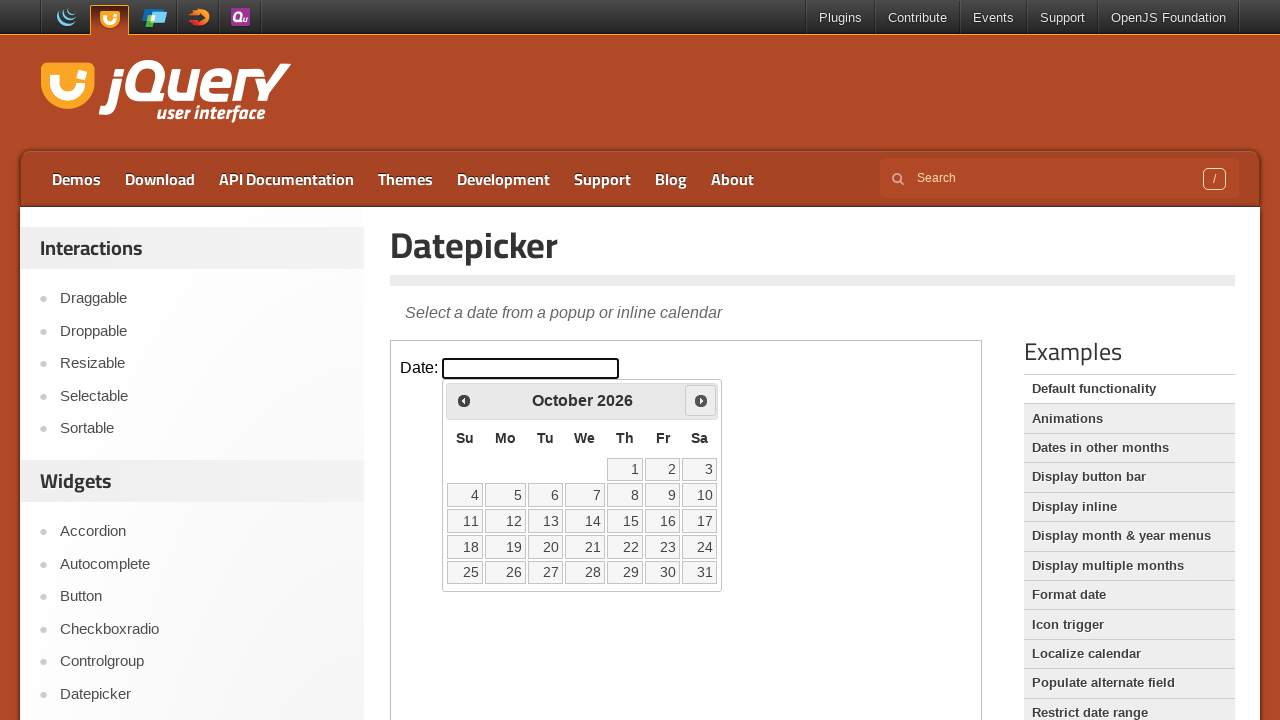

Checked current month/year: October 2026
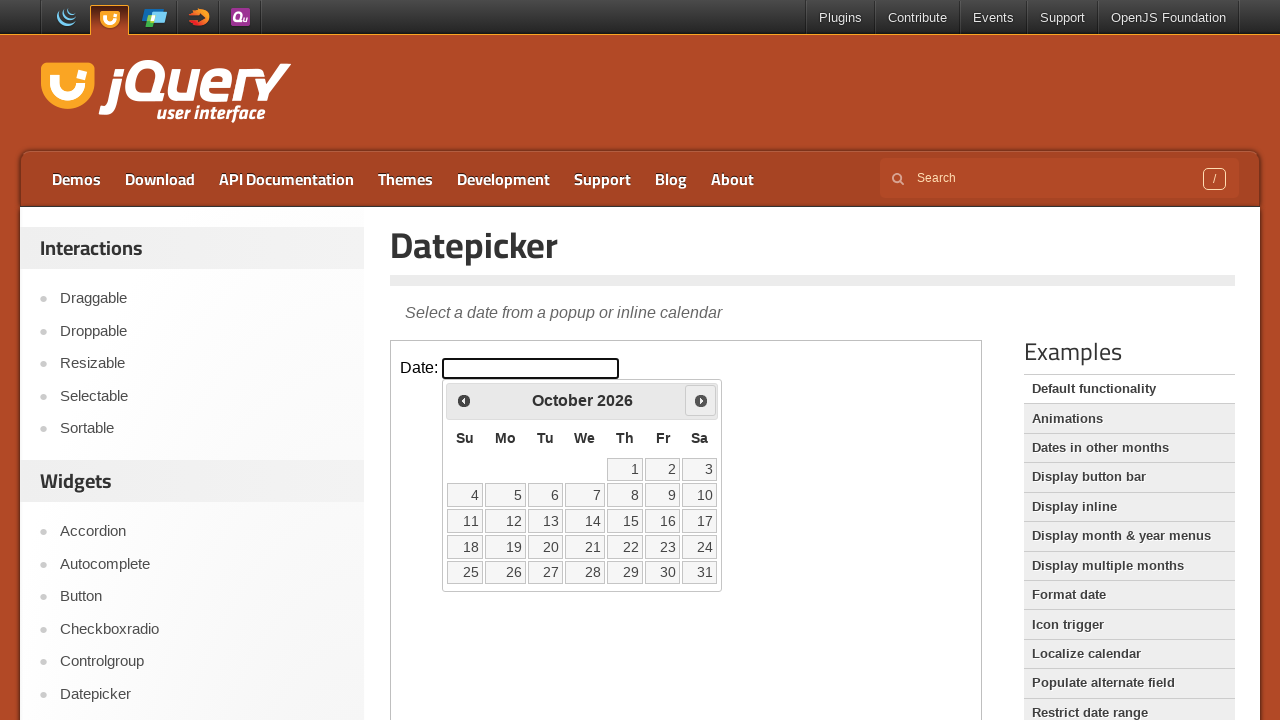

Clicked next month button to navigate forward at (701, 400) on iframe.demo-frame >> internal:control=enter-frame >> span.ui-icon.ui-icon-circle
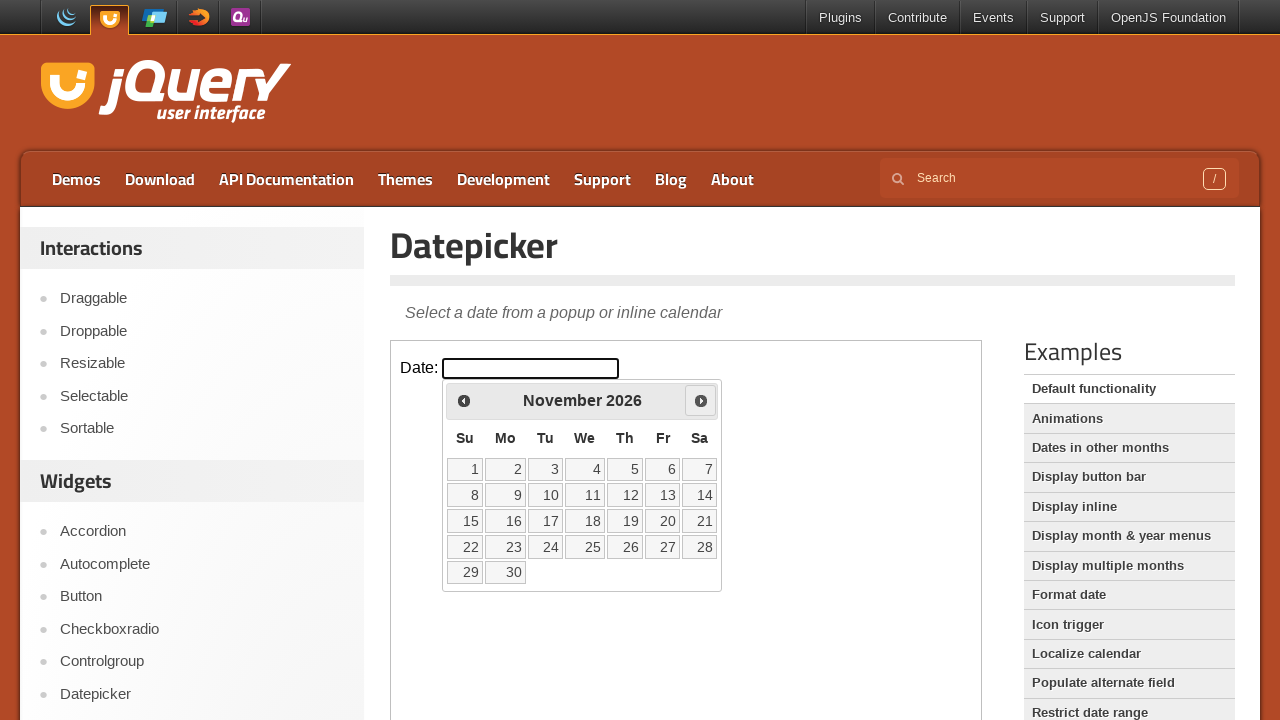

Checked current month/year: November 2026
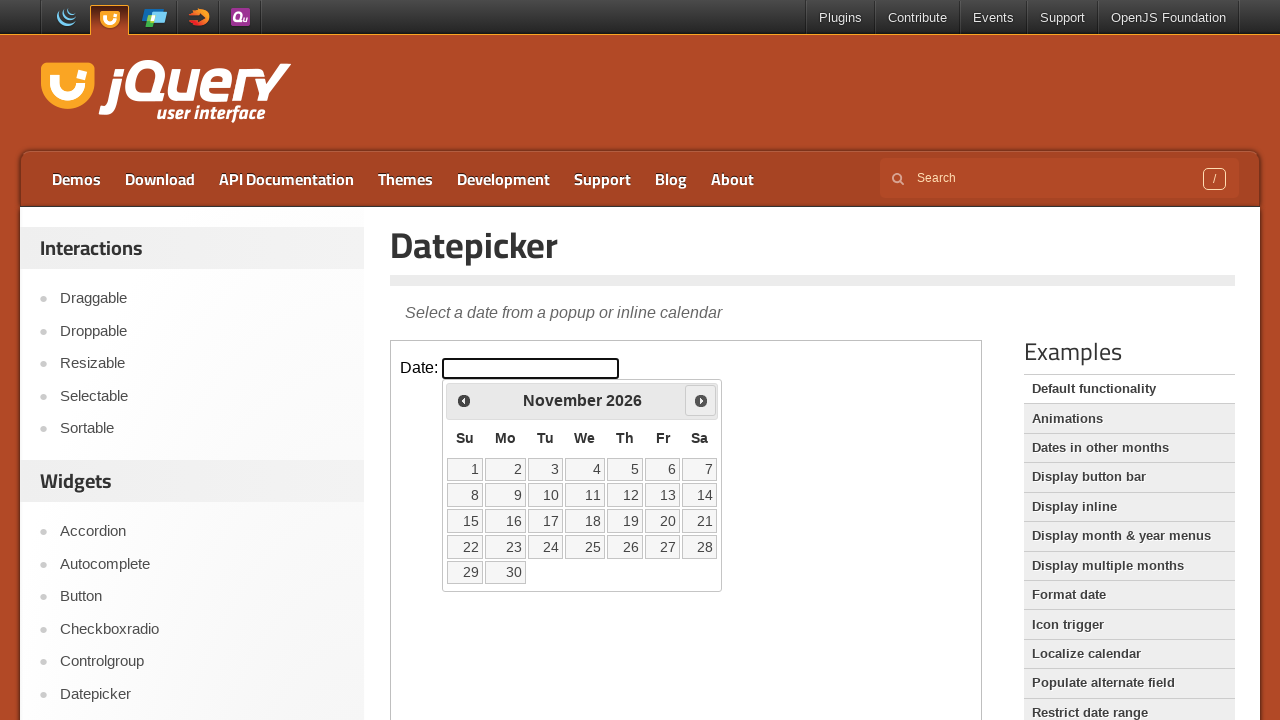

Clicked next month button to navigate forward at (701, 400) on iframe.demo-frame >> internal:control=enter-frame >> span.ui-icon.ui-icon-circle
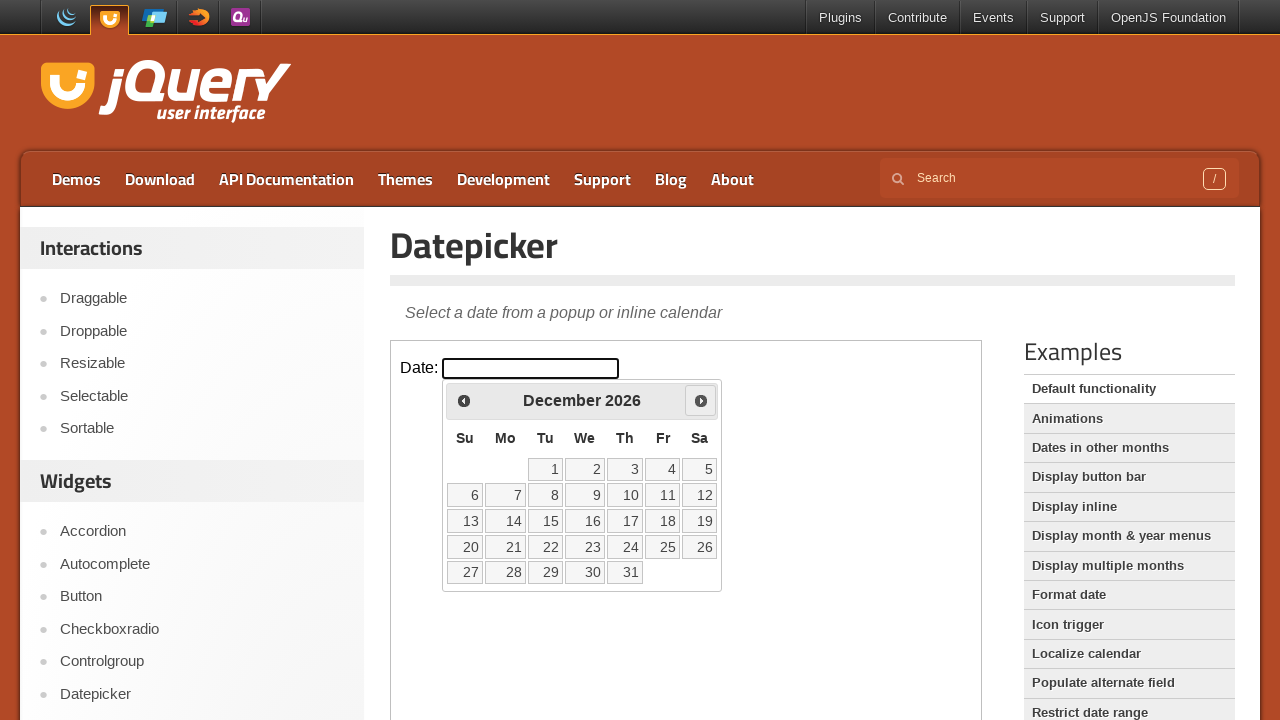

Checked current month/year: December 2026
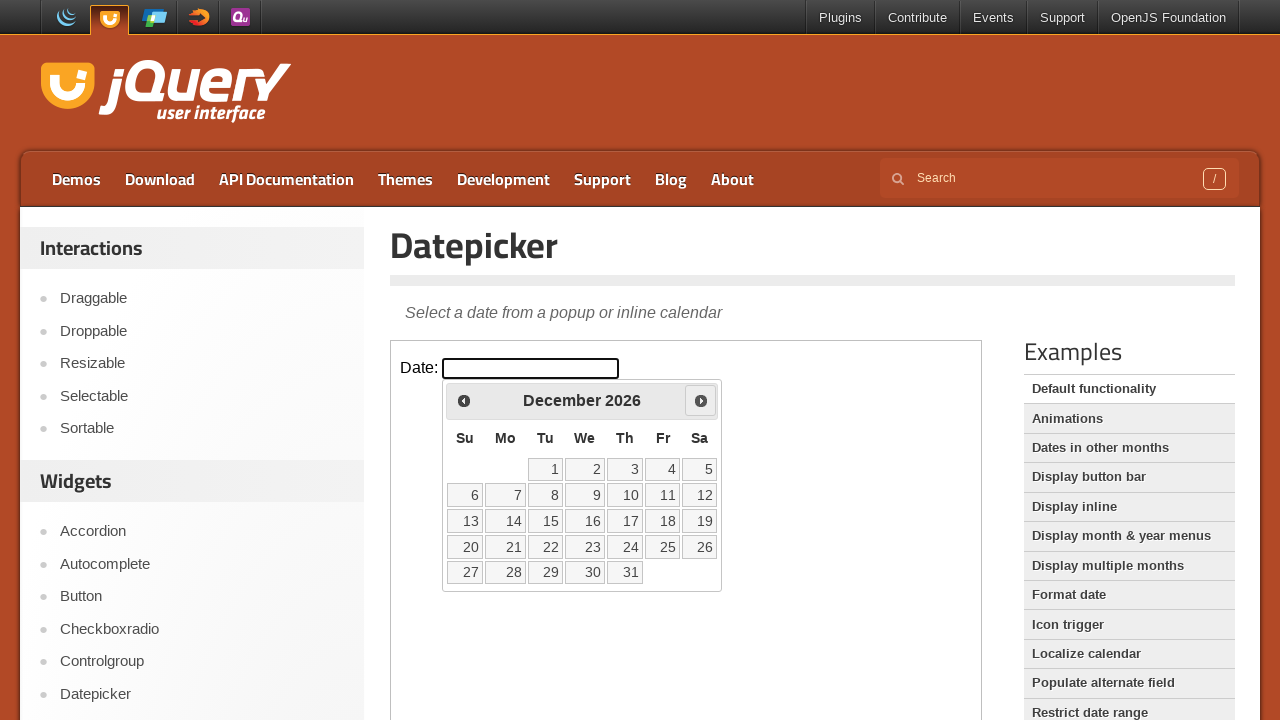

Clicked next month button to navigate forward at (701, 400) on iframe.demo-frame >> internal:control=enter-frame >> span.ui-icon.ui-icon-circle
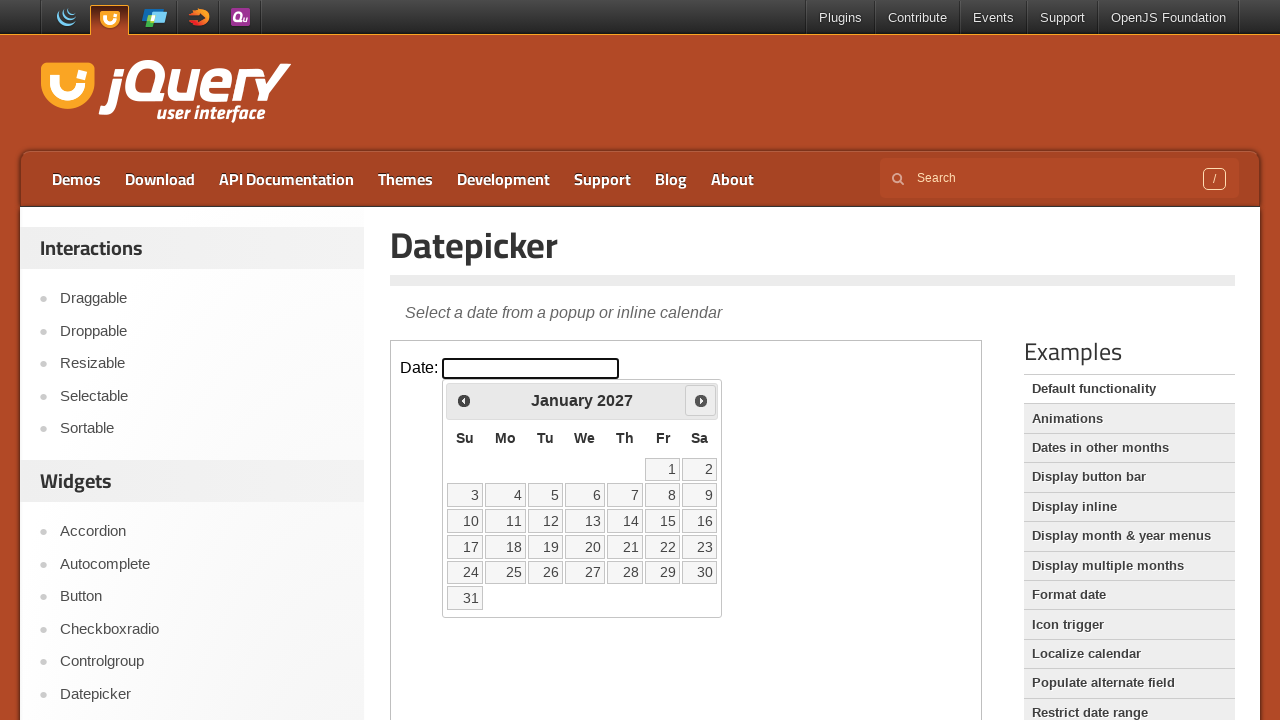

Checked current month/year: January 2027
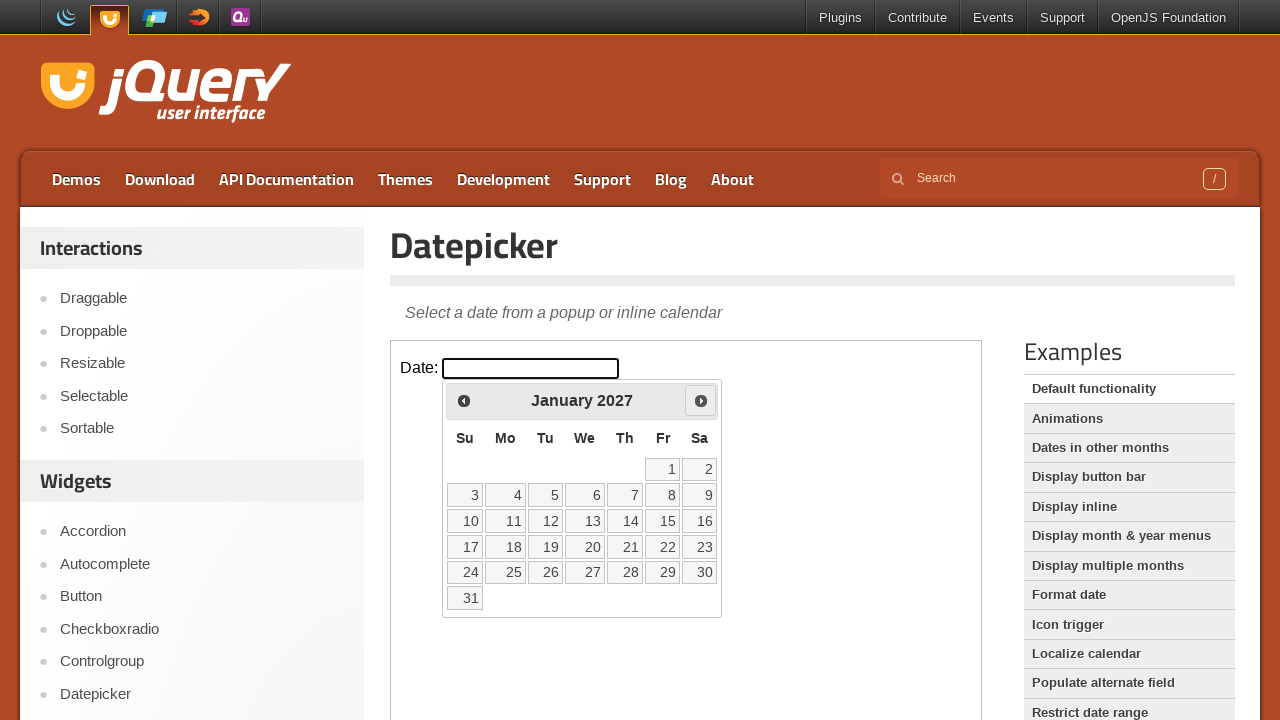

Clicked next month button to navigate forward at (701, 400) on iframe.demo-frame >> internal:control=enter-frame >> span.ui-icon.ui-icon-circle
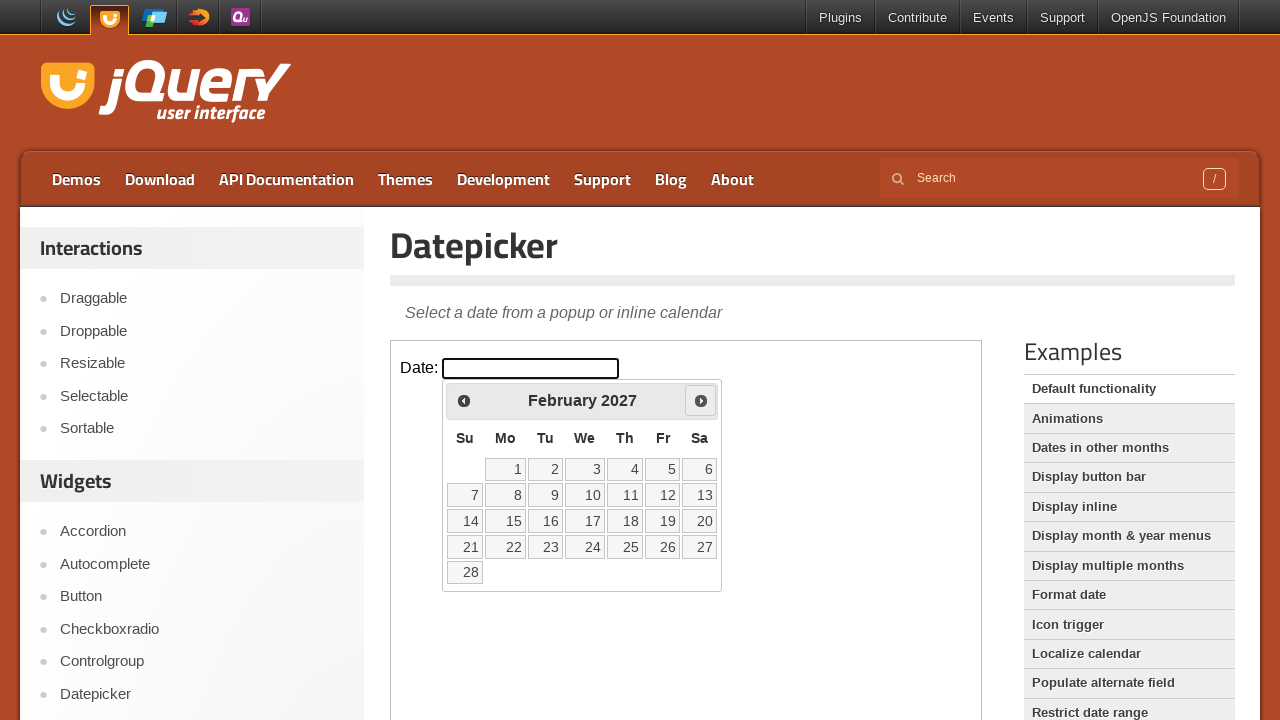

Checked current month/year: February 2027
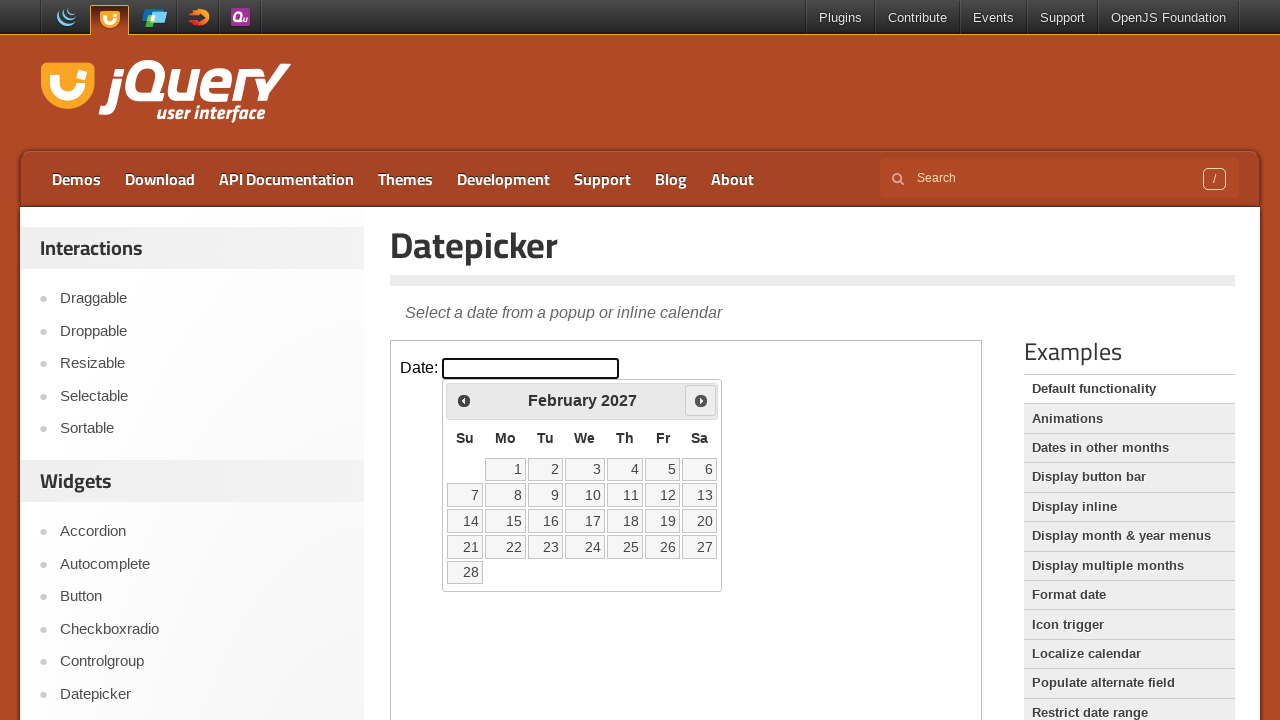

Clicked next month button to navigate forward at (701, 400) on iframe.demo-frame >> internal:control=enter-frame >> span.ui-icon.ui-icon-circle
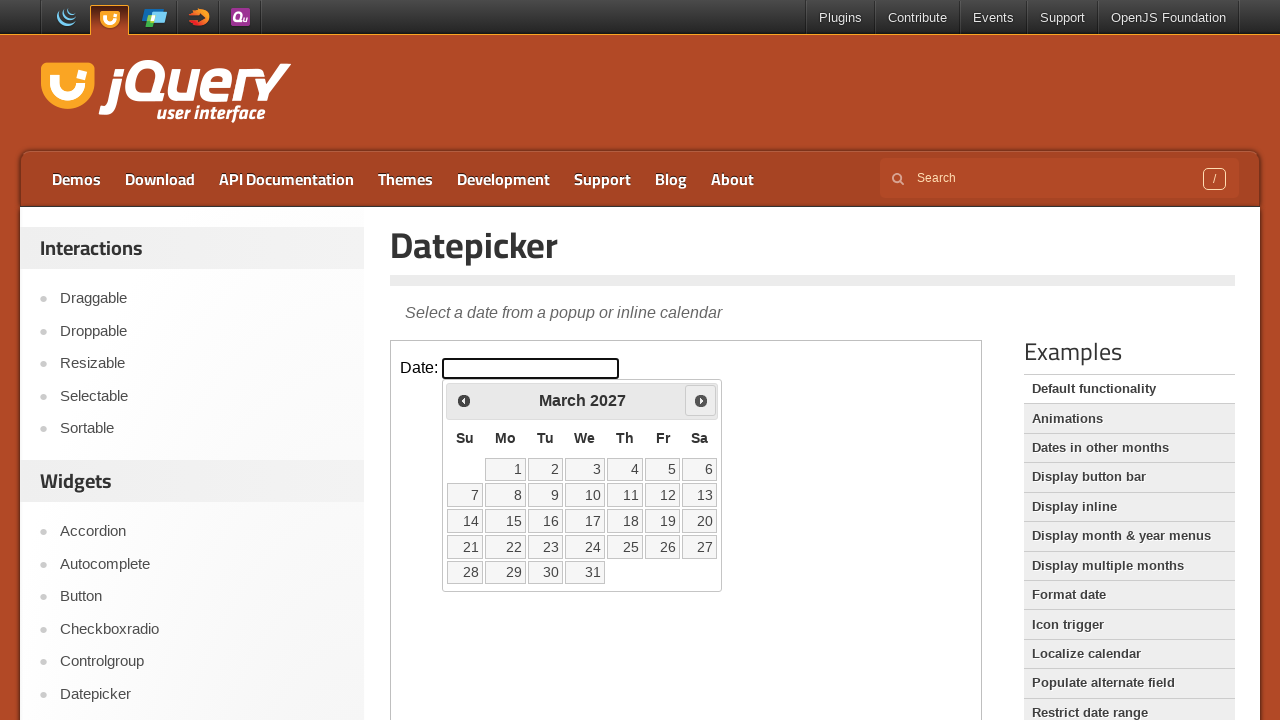

Checked current month/year: March 2027
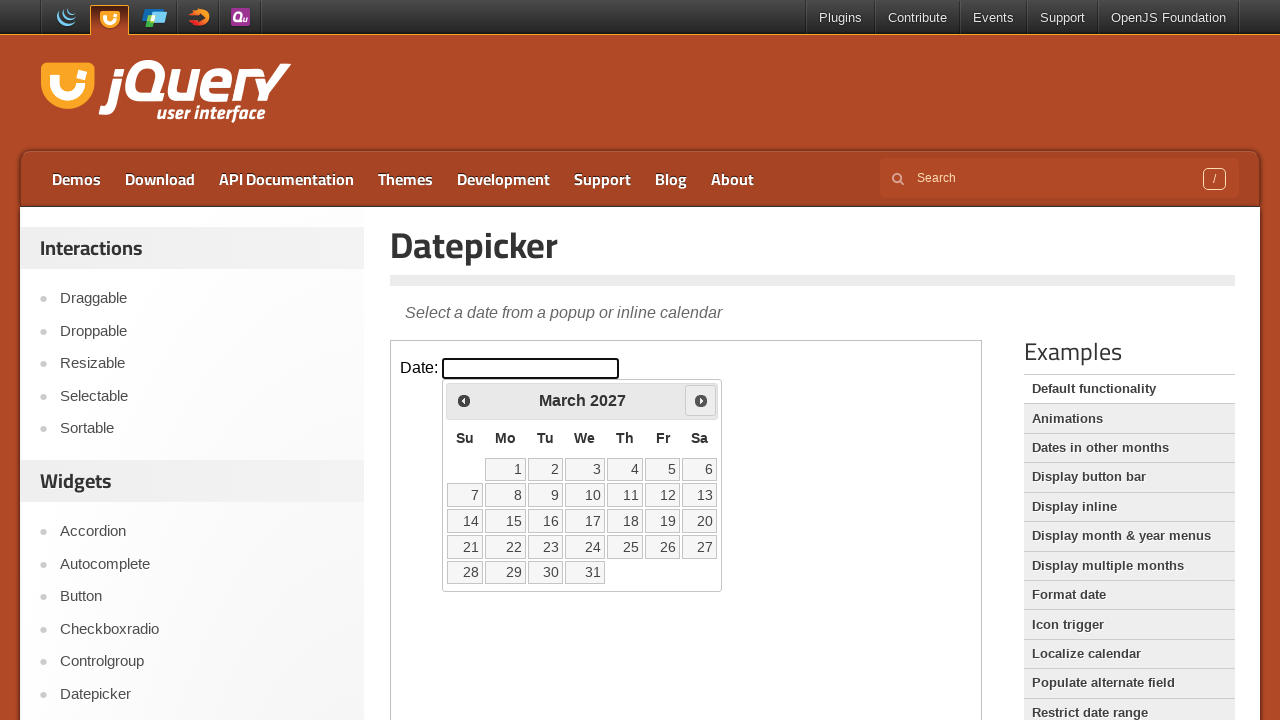

Clicked next month button to navigate forward at (701, 400) on iframe.demo-frame >> internal:control=enter-frame >> span.ui-icon.ui-icon-circle
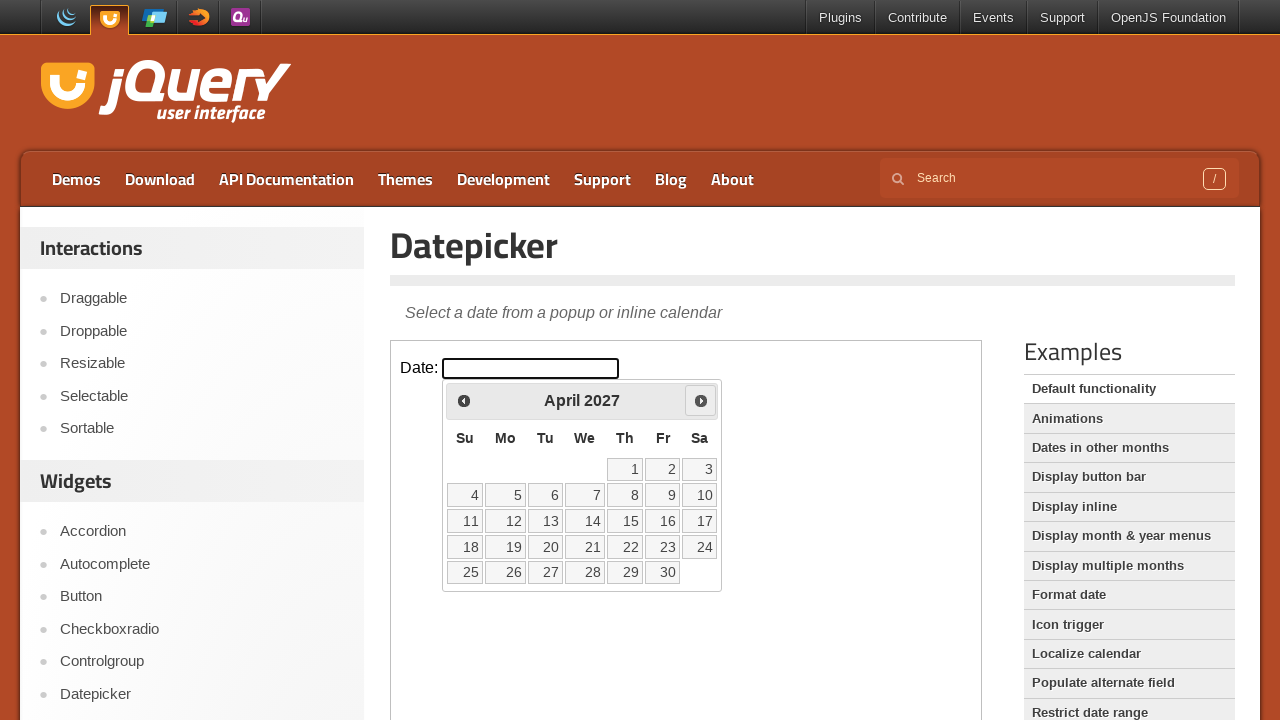

Checked current month/year: April 2027
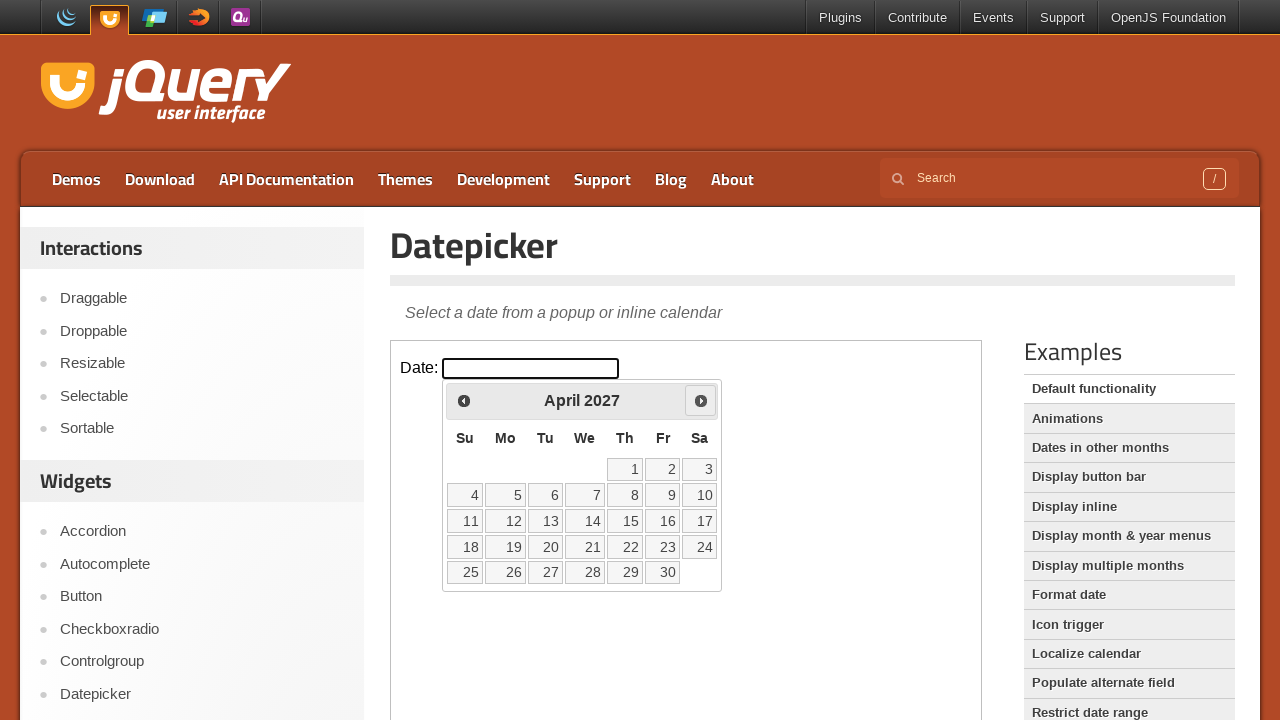

Clicked next month button to navigate forward at (701, 400) on iframe.demo-frame >> internal:control=enter-frame >> span.ui-icon.ui-icon-circle
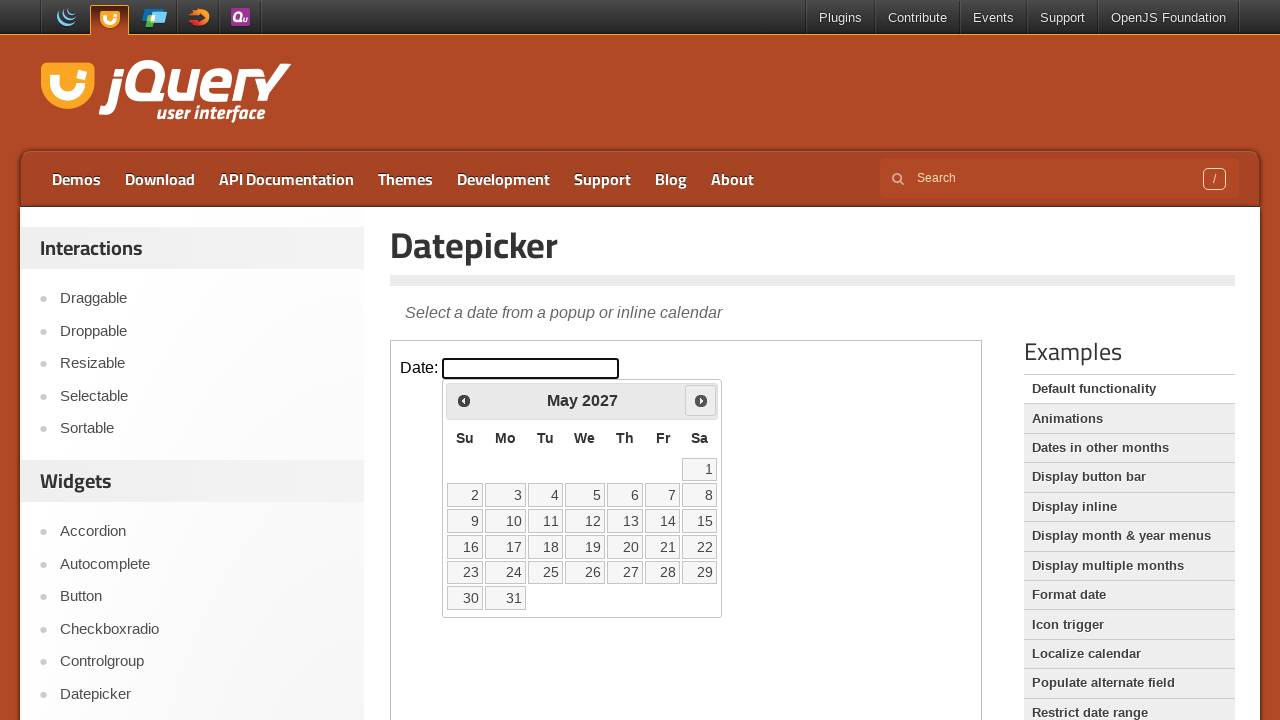

Checked current month/year: May 2027
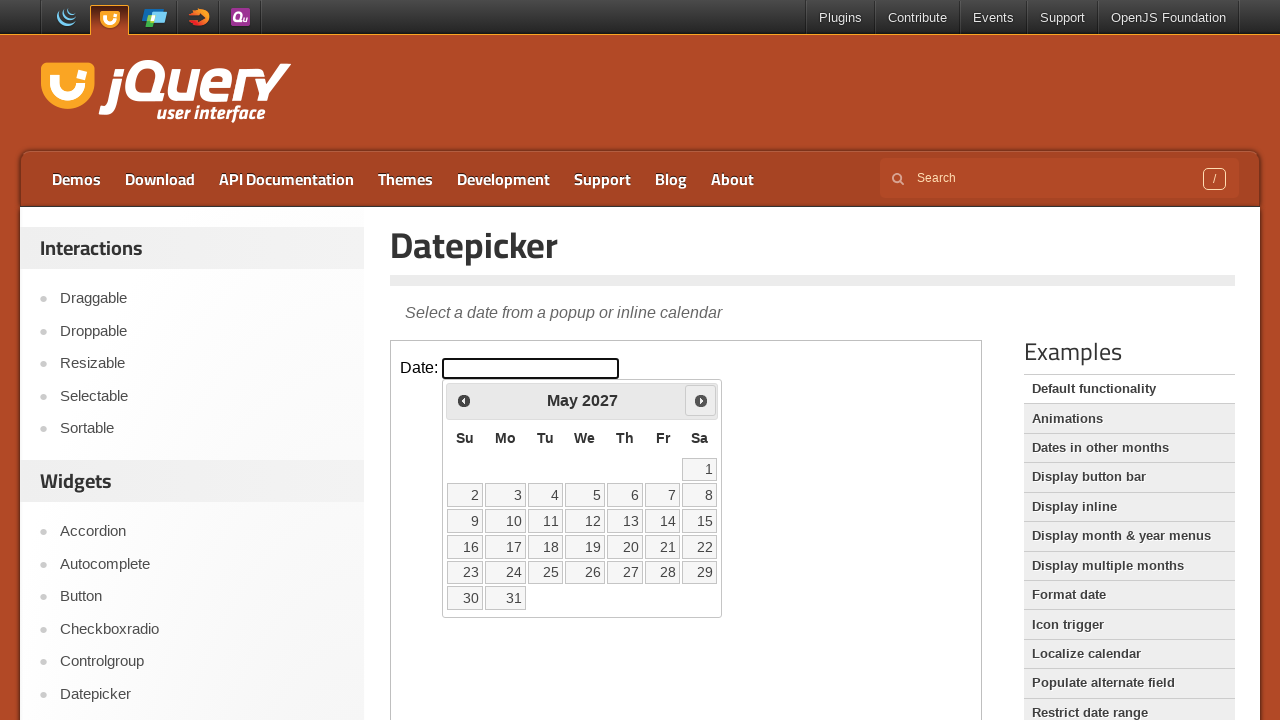

Retrieved all available dates from calendar
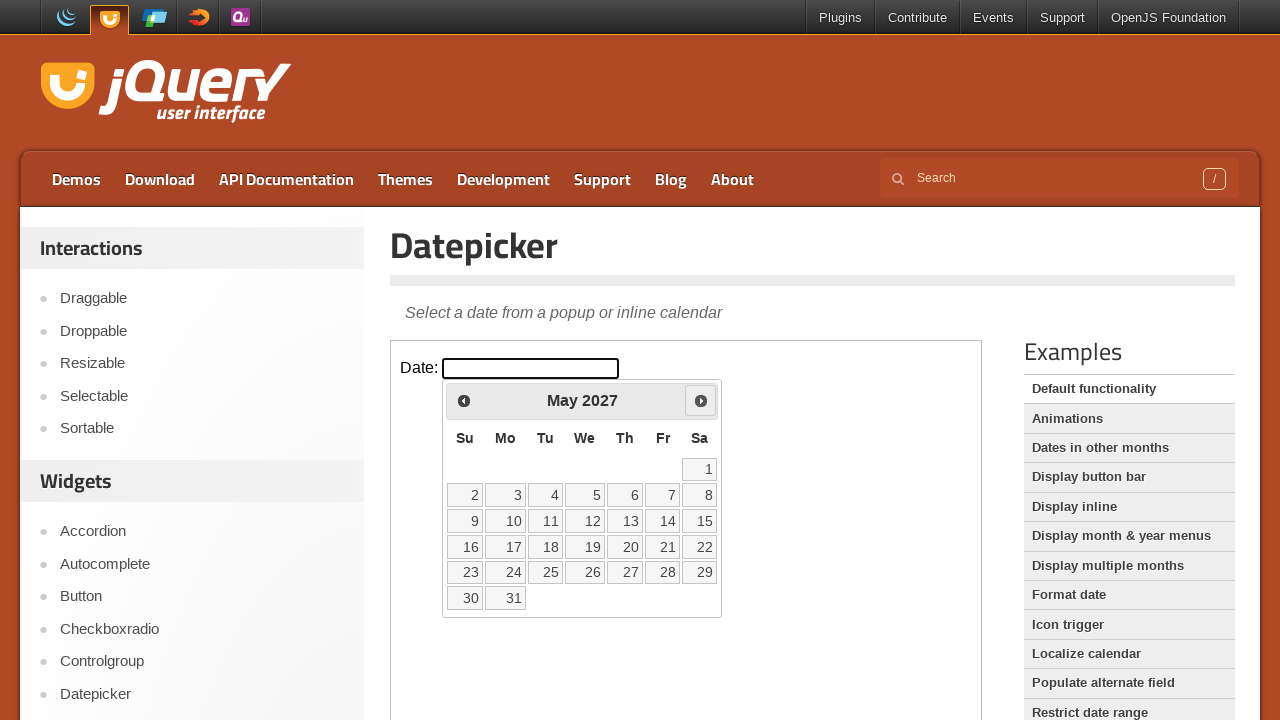

Selected day 20 from the calendar at (625, 547) on iframe.demo-frame >> internal:control=enter-frame >> table.ui-datepicker-calenda
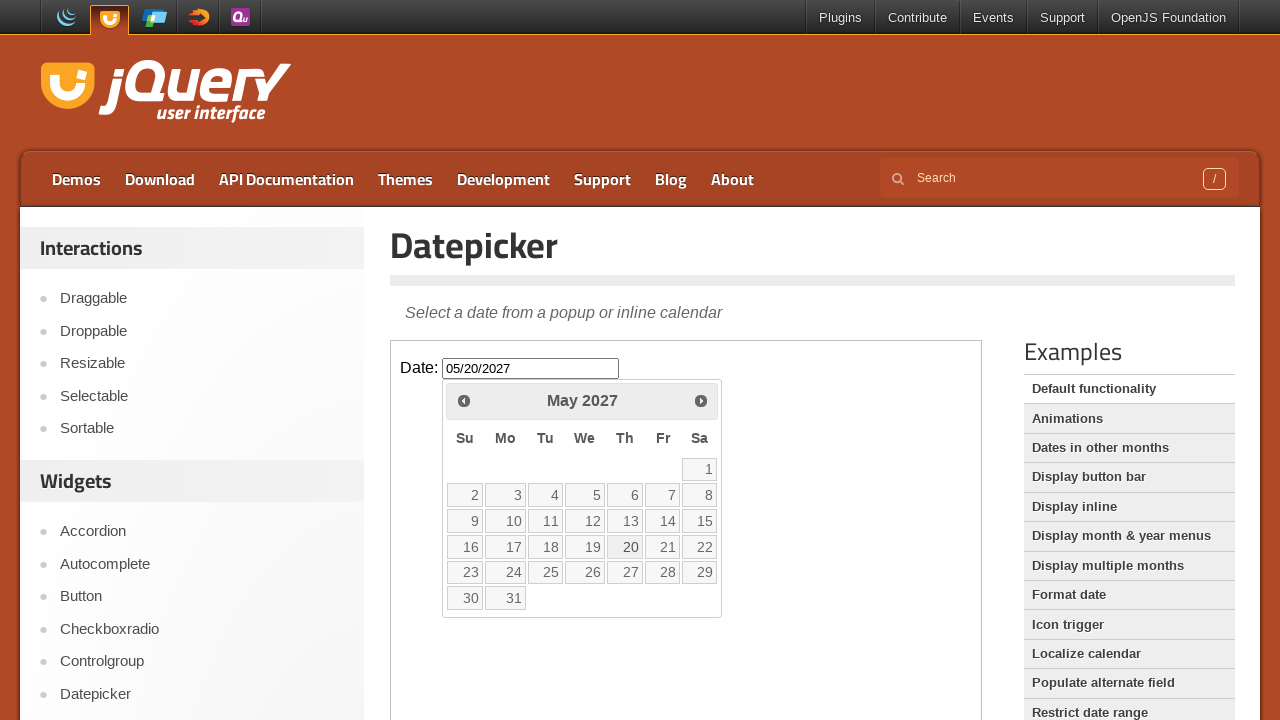

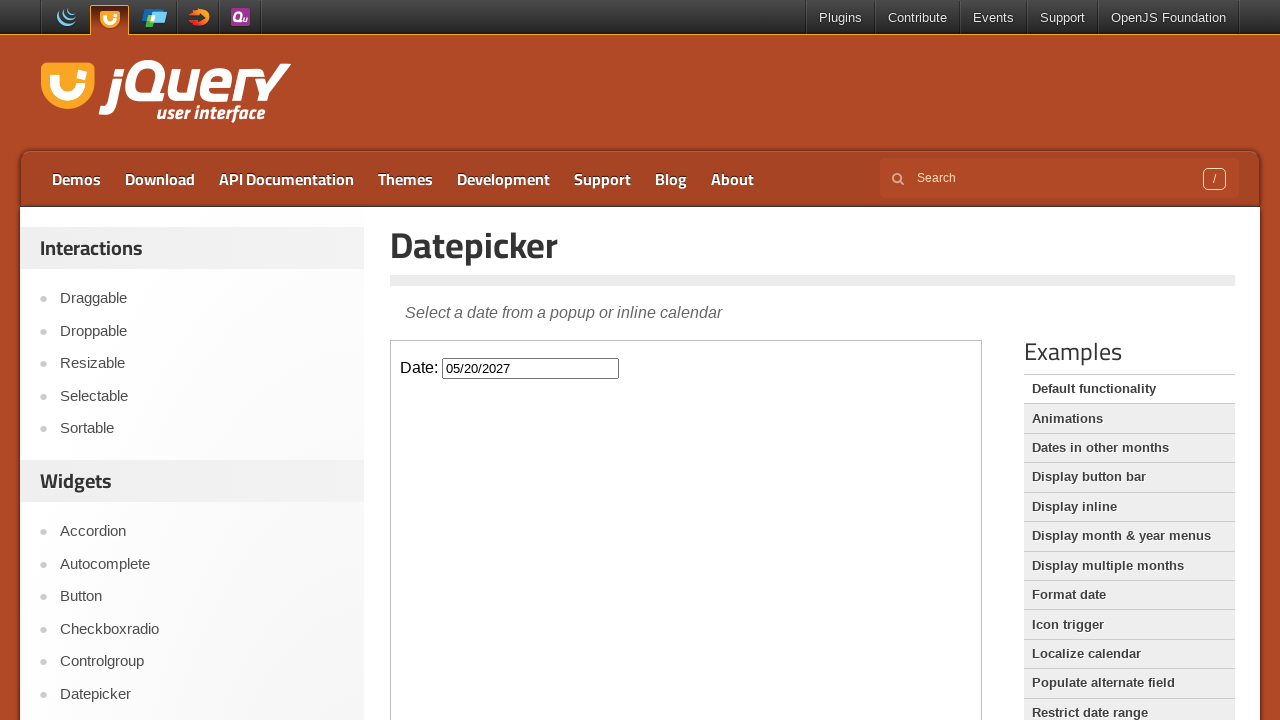